Tests clicking on an element with class "text-sm" on the Pepperfry homepage, likely a navigation or category link.

Starting URL: https://www.pepperfry.com

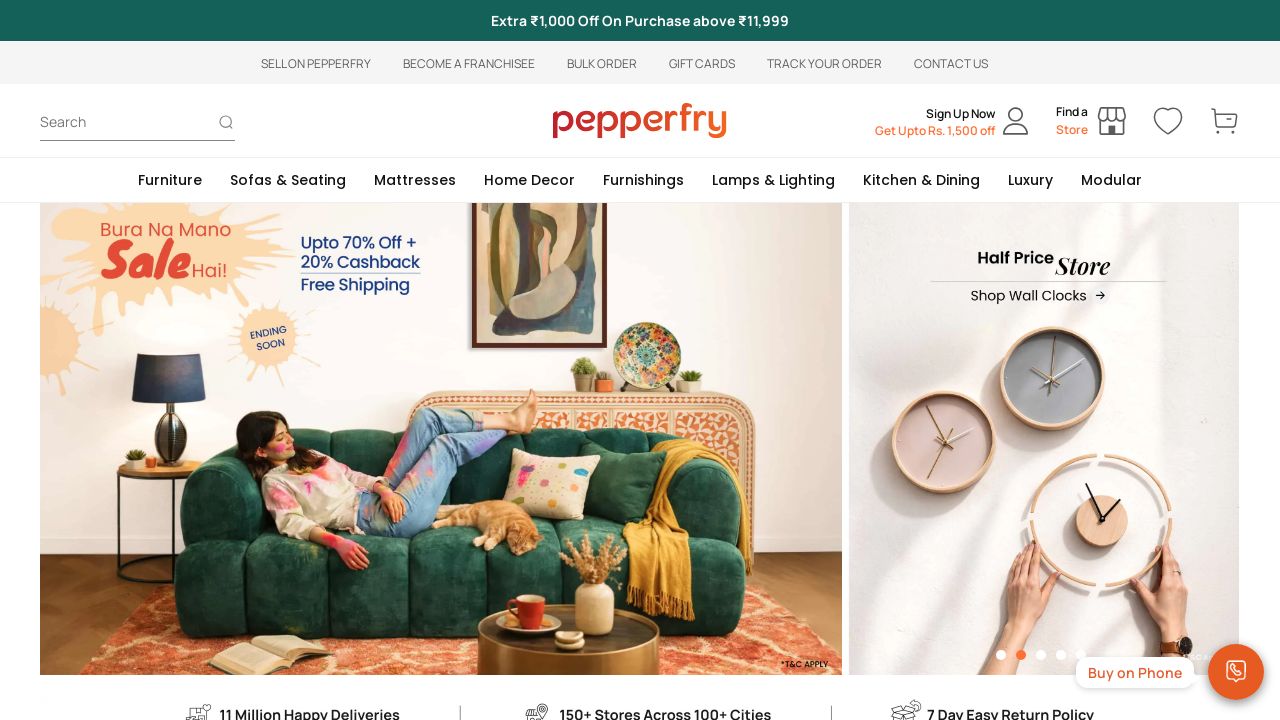

Waited for element with class 'text-sm' to load on Pepperfry homepage
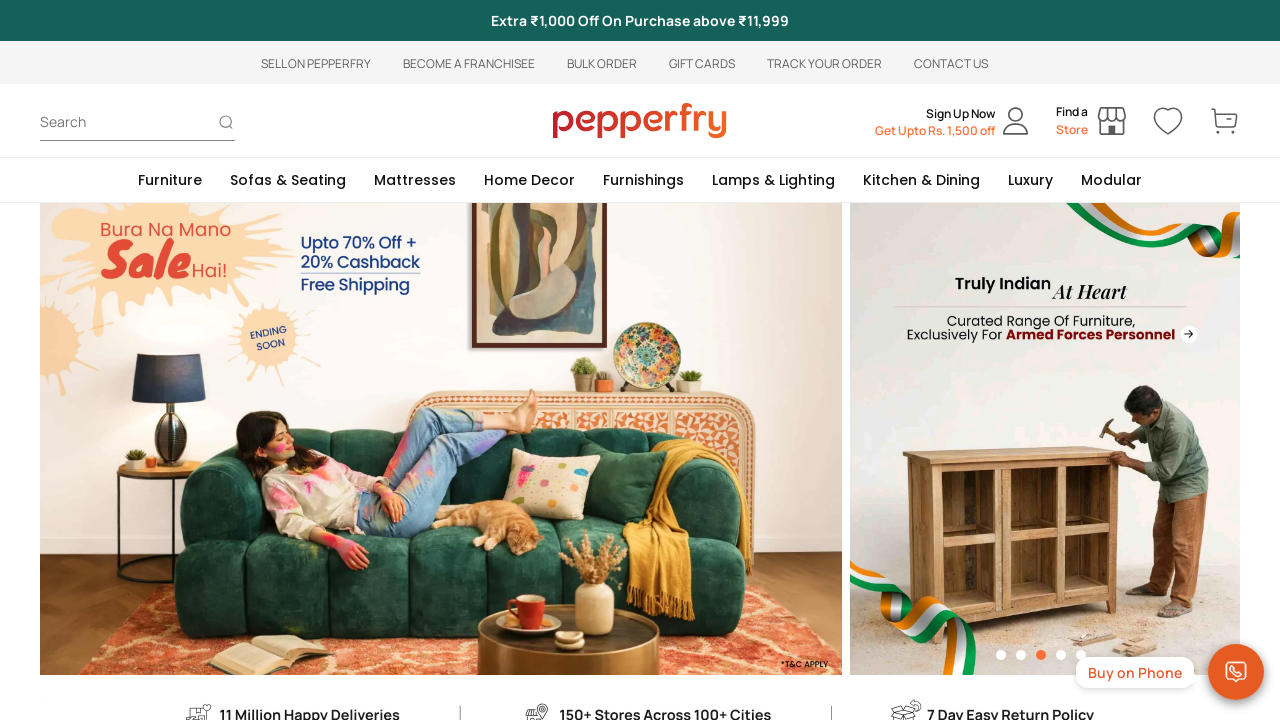

Clicked on navigation/category link with class 'text-sm' at (316, 64) on .text-sm
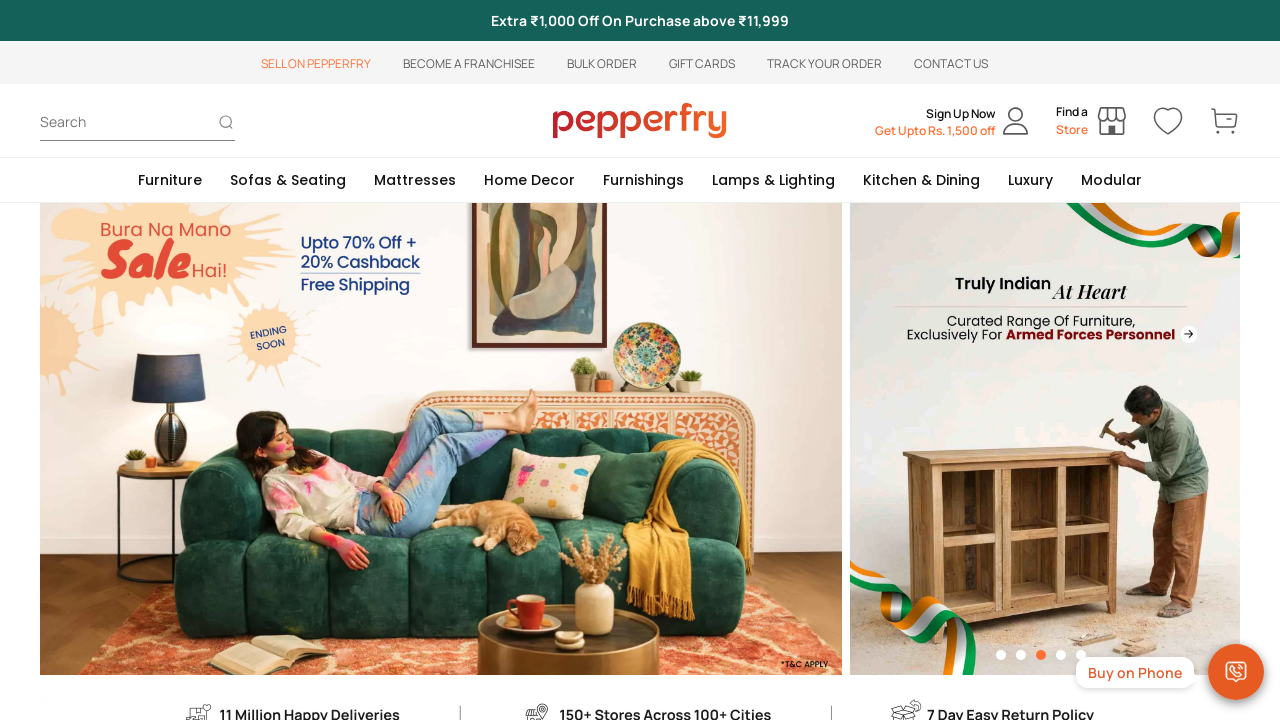

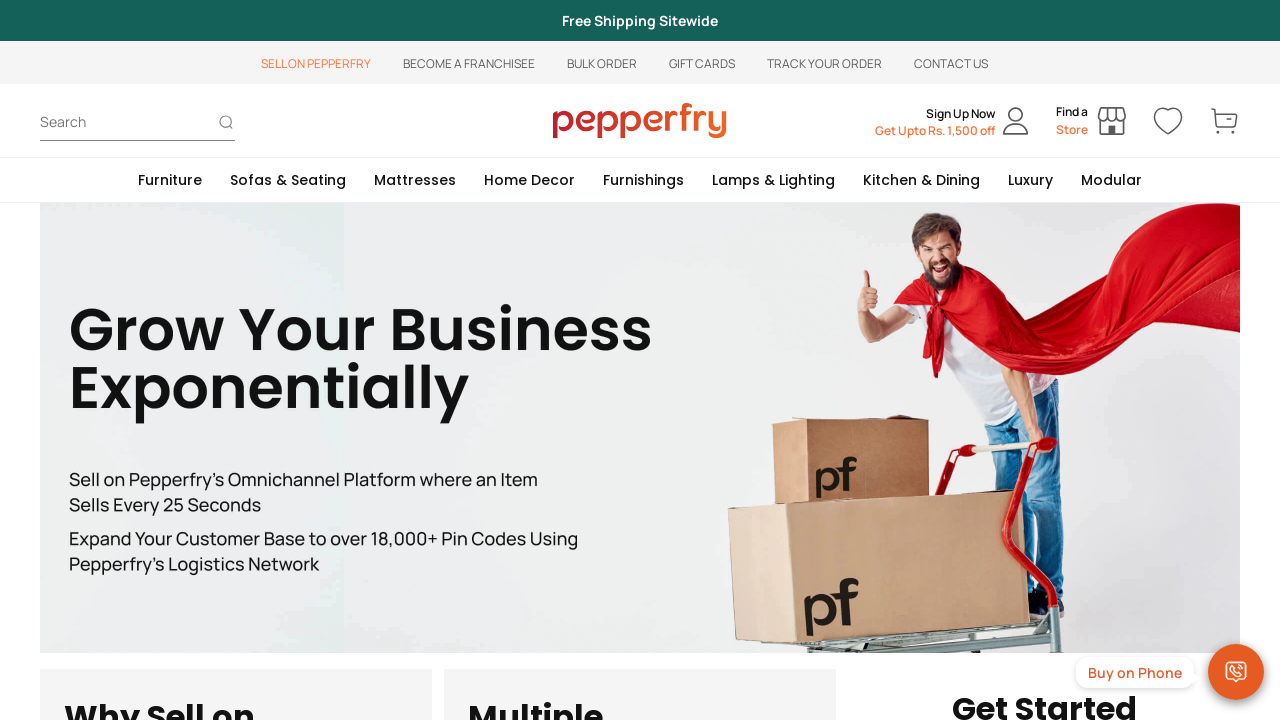